Tests clicking the login button on a hotel booking site and verifies that a username span element exists with readable properties (text, attributes, CSS values)

Starting URL: https://adactinhotelapp.com/

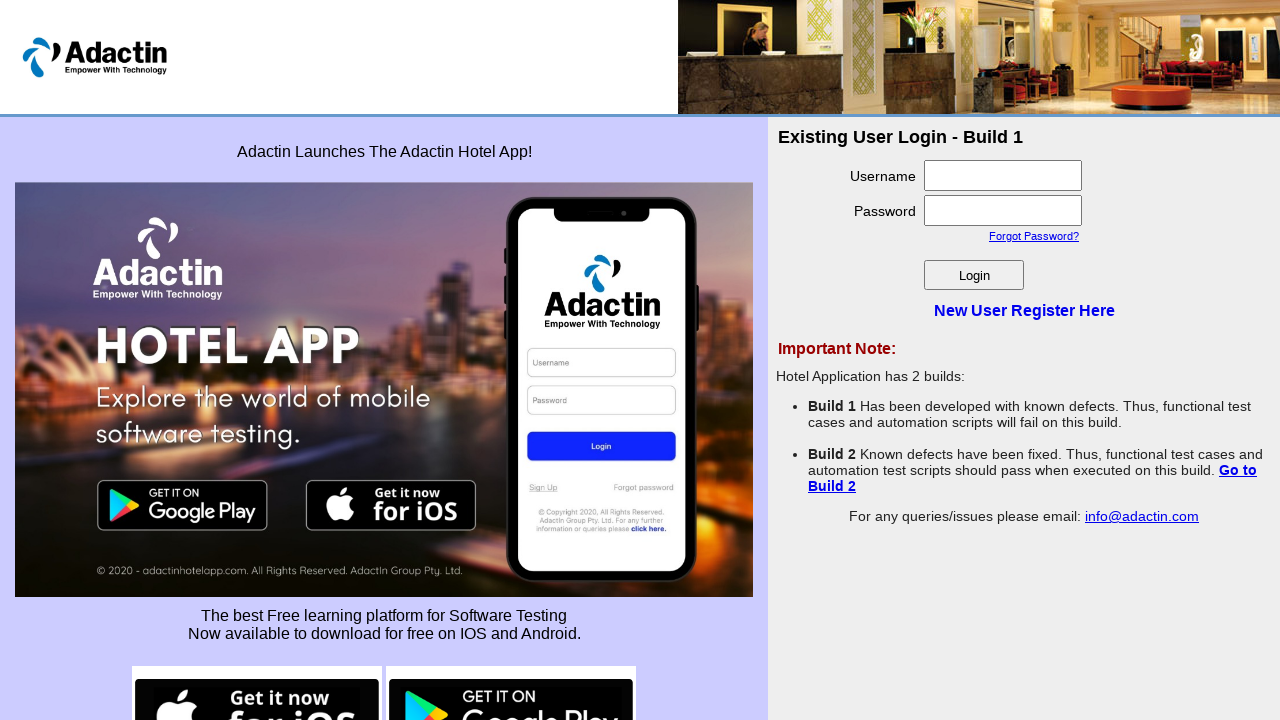

Clicked login button at (974, 275) on #login
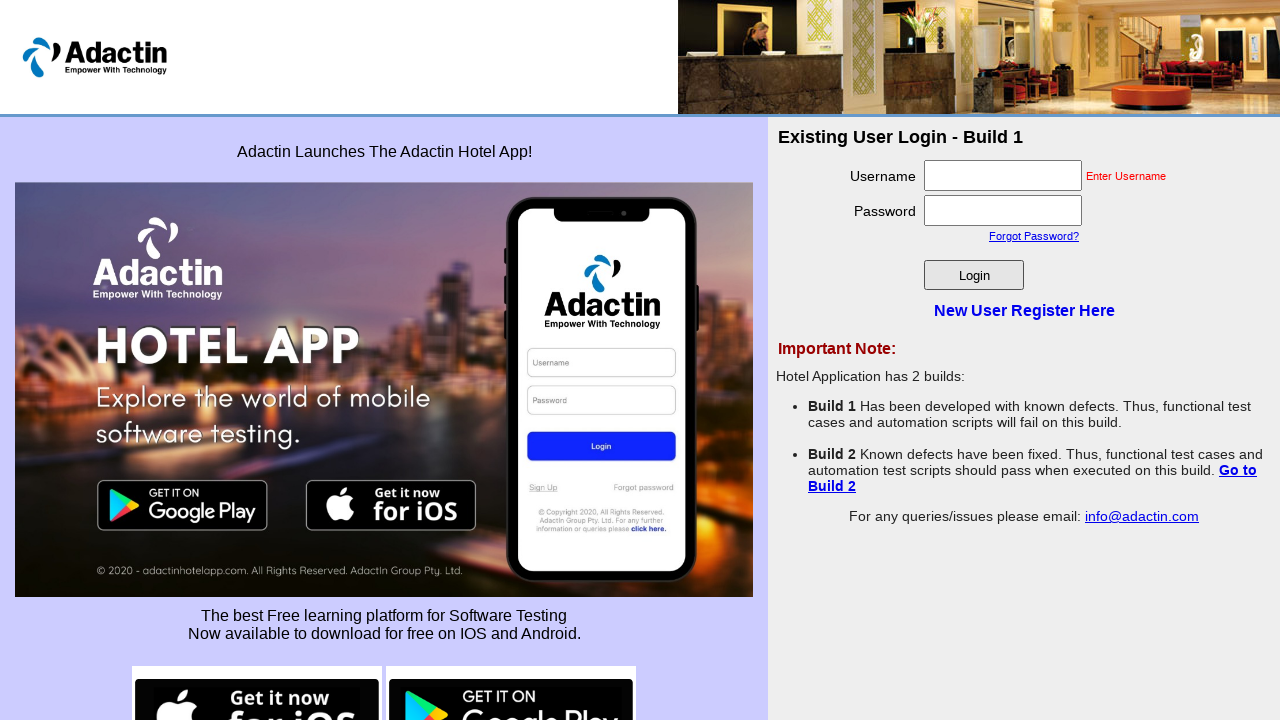

Username span element became visible
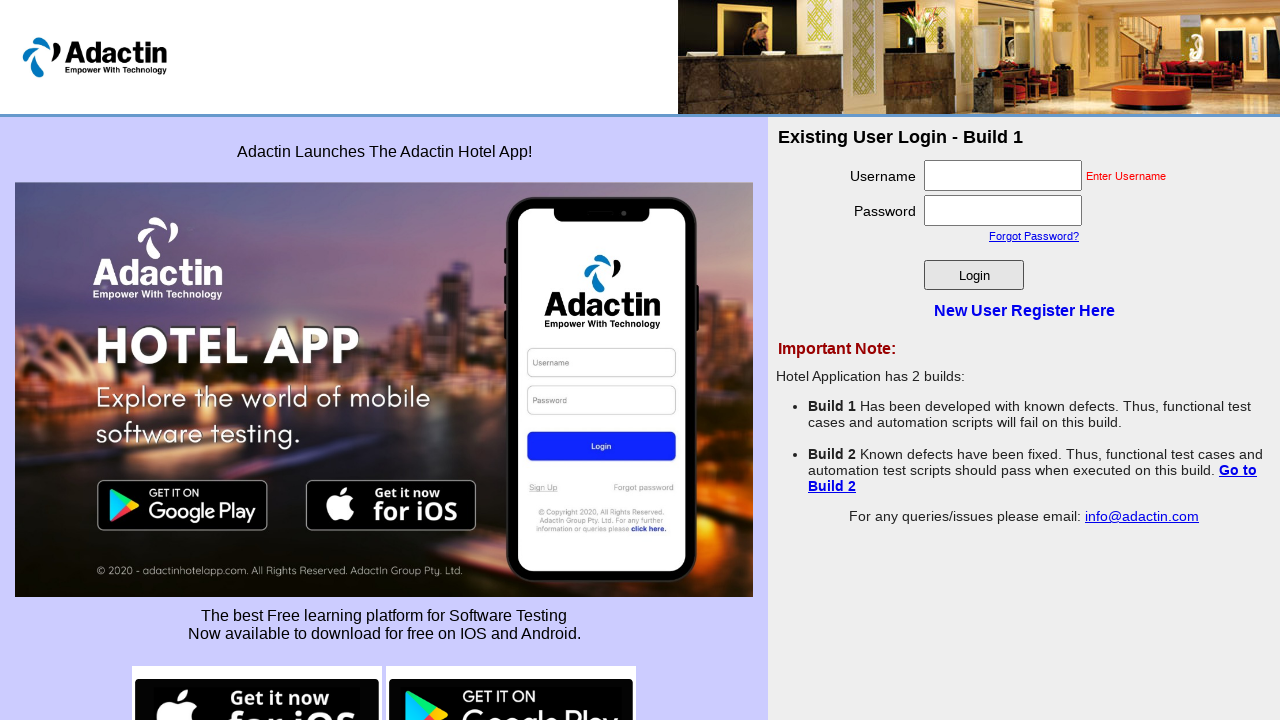

Located username span element
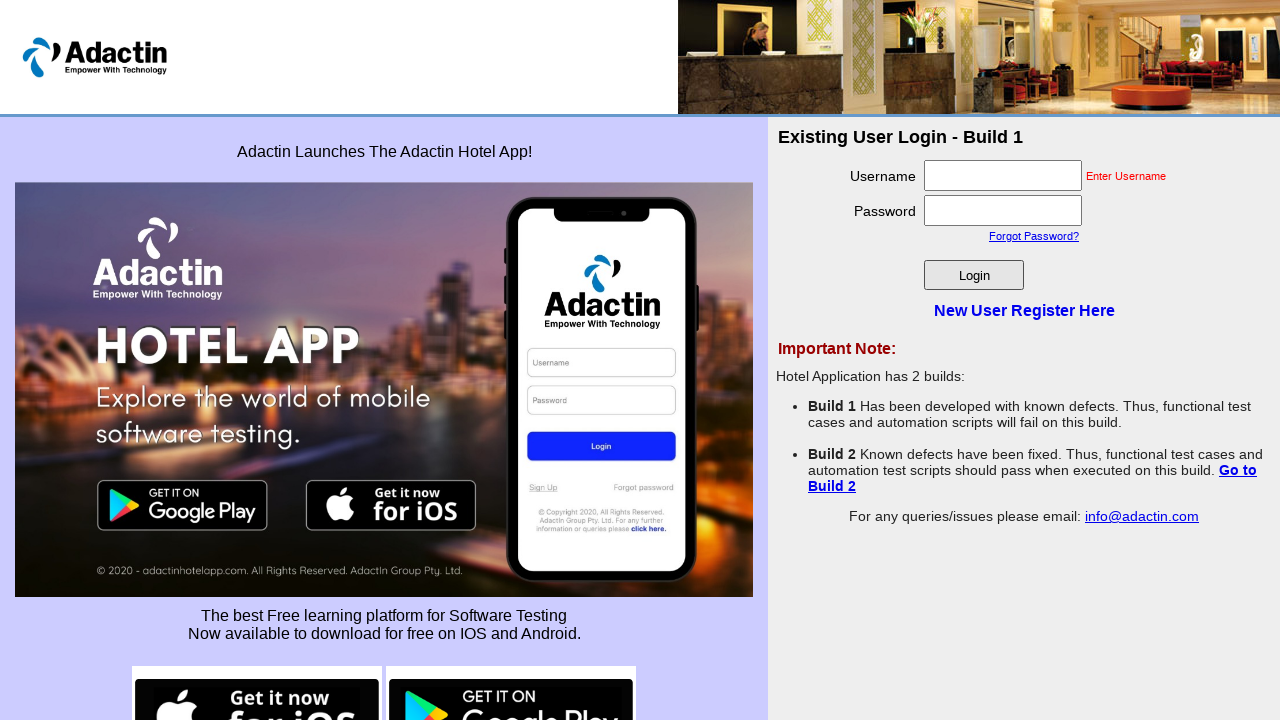

Retrieved text content from username span element
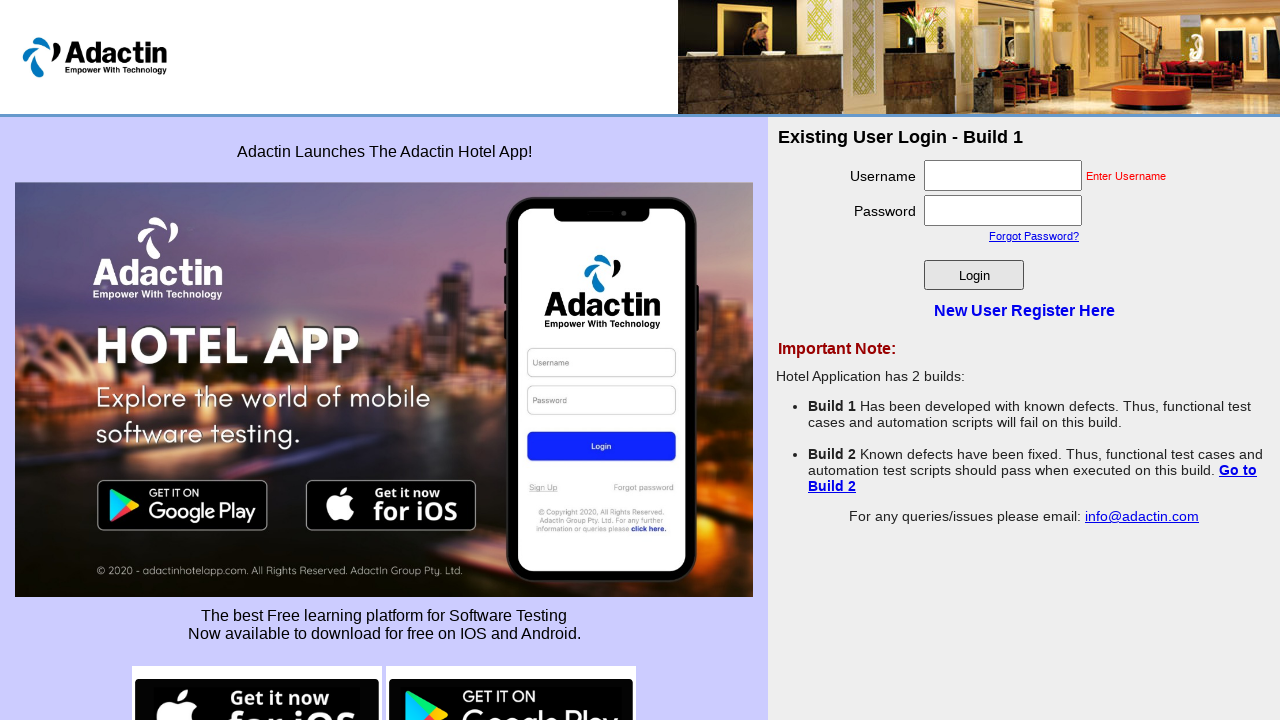

Retrieved class attribute from username span element
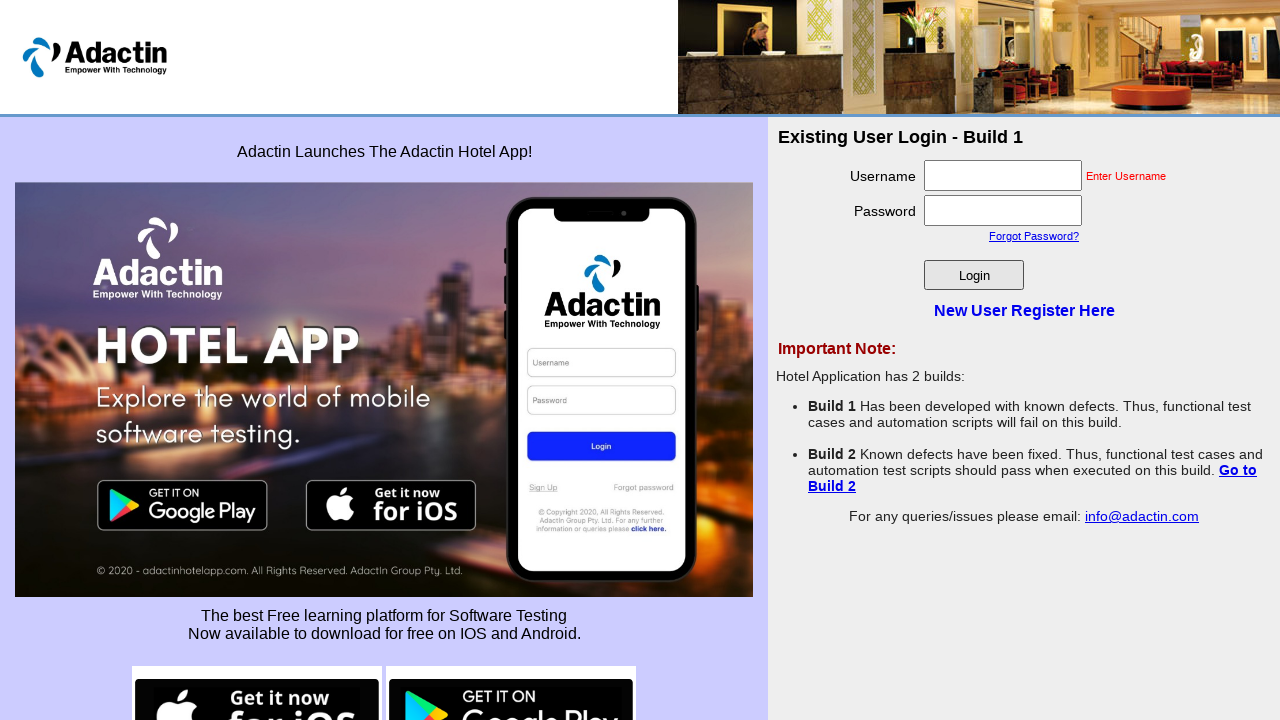

Retrieved name attribute from username span element
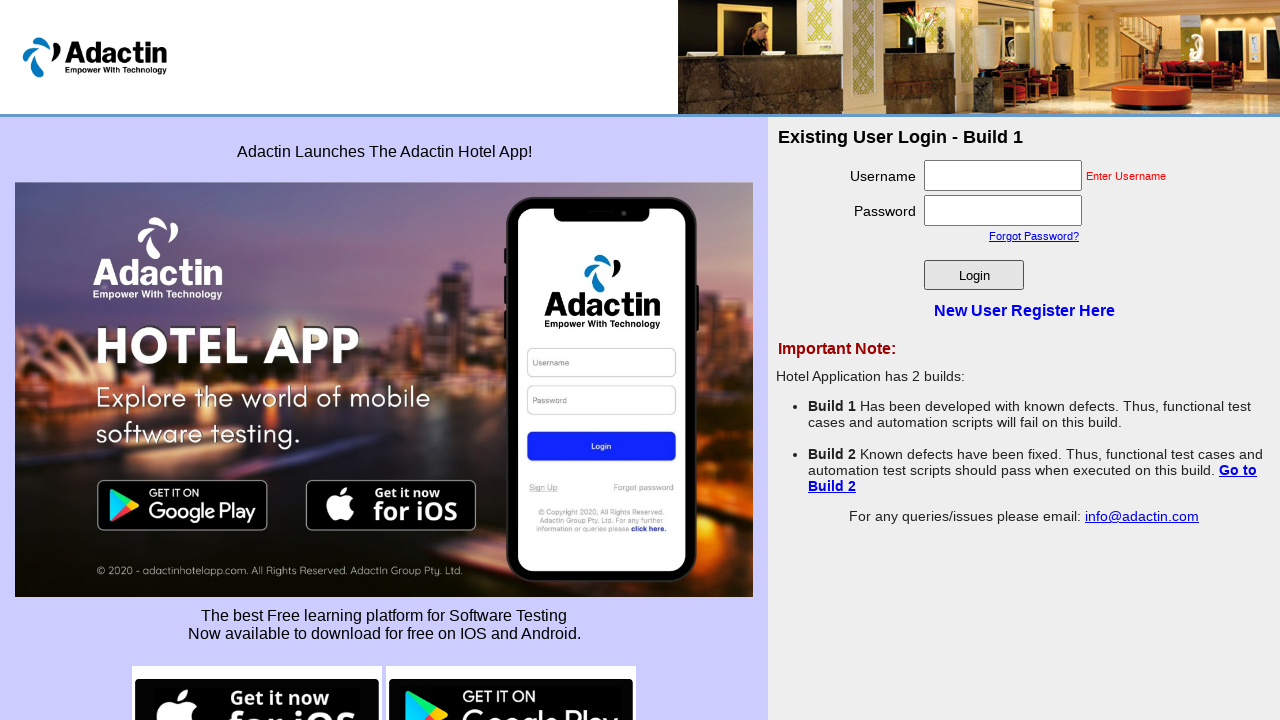

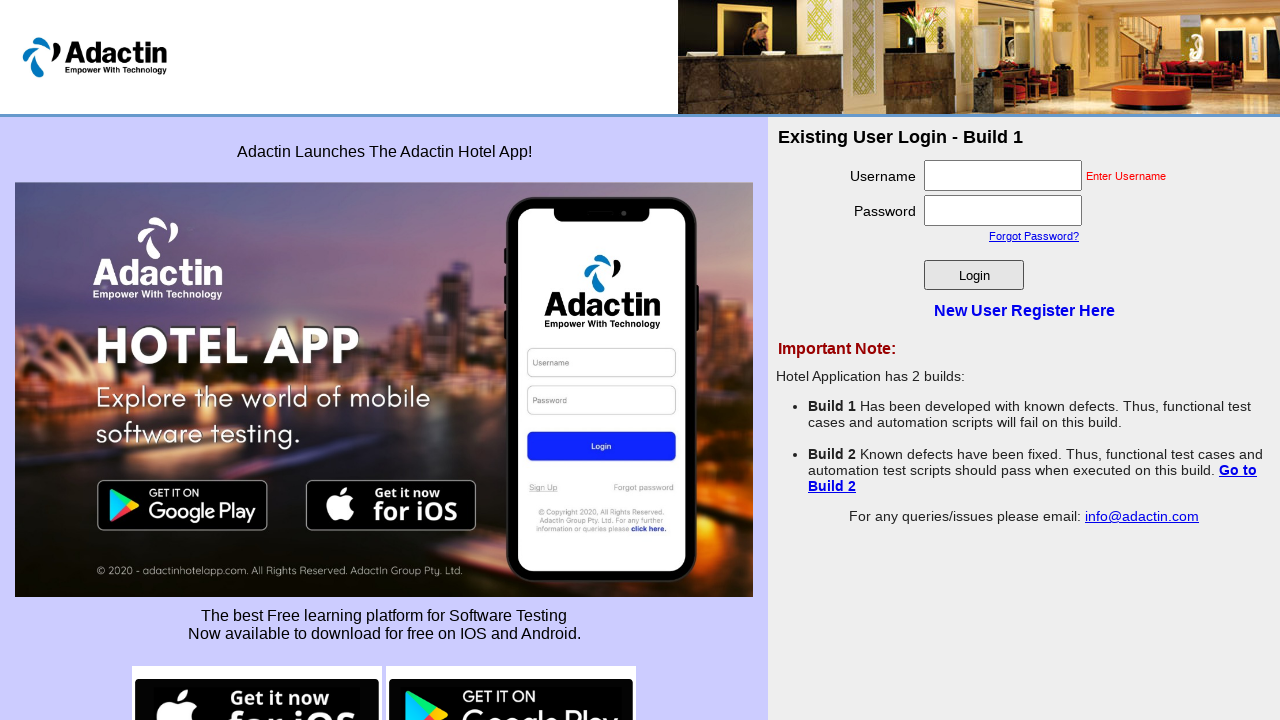